Navigates to the Honda 2 Wheelers India website and maximizes the browser window to verify the page loads successfully.

Starting URL: https://www.honda2wheelersindia.com/

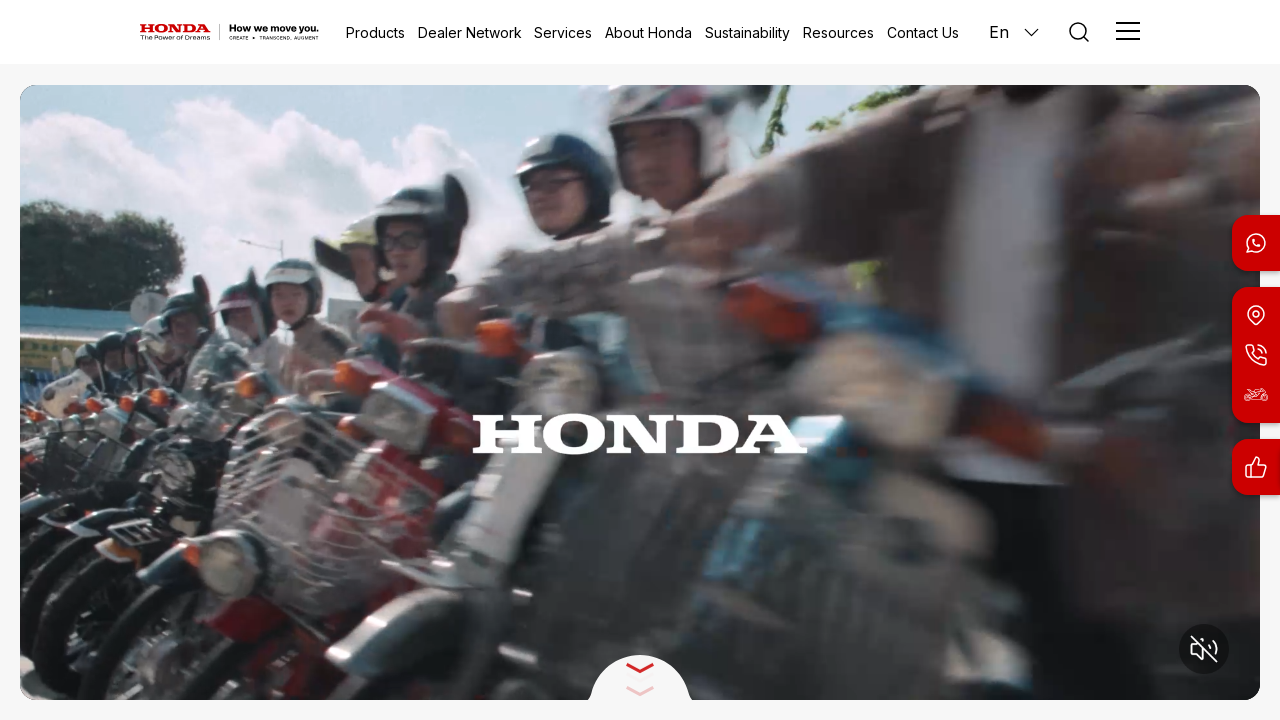

Set viewport size to 1920x1080
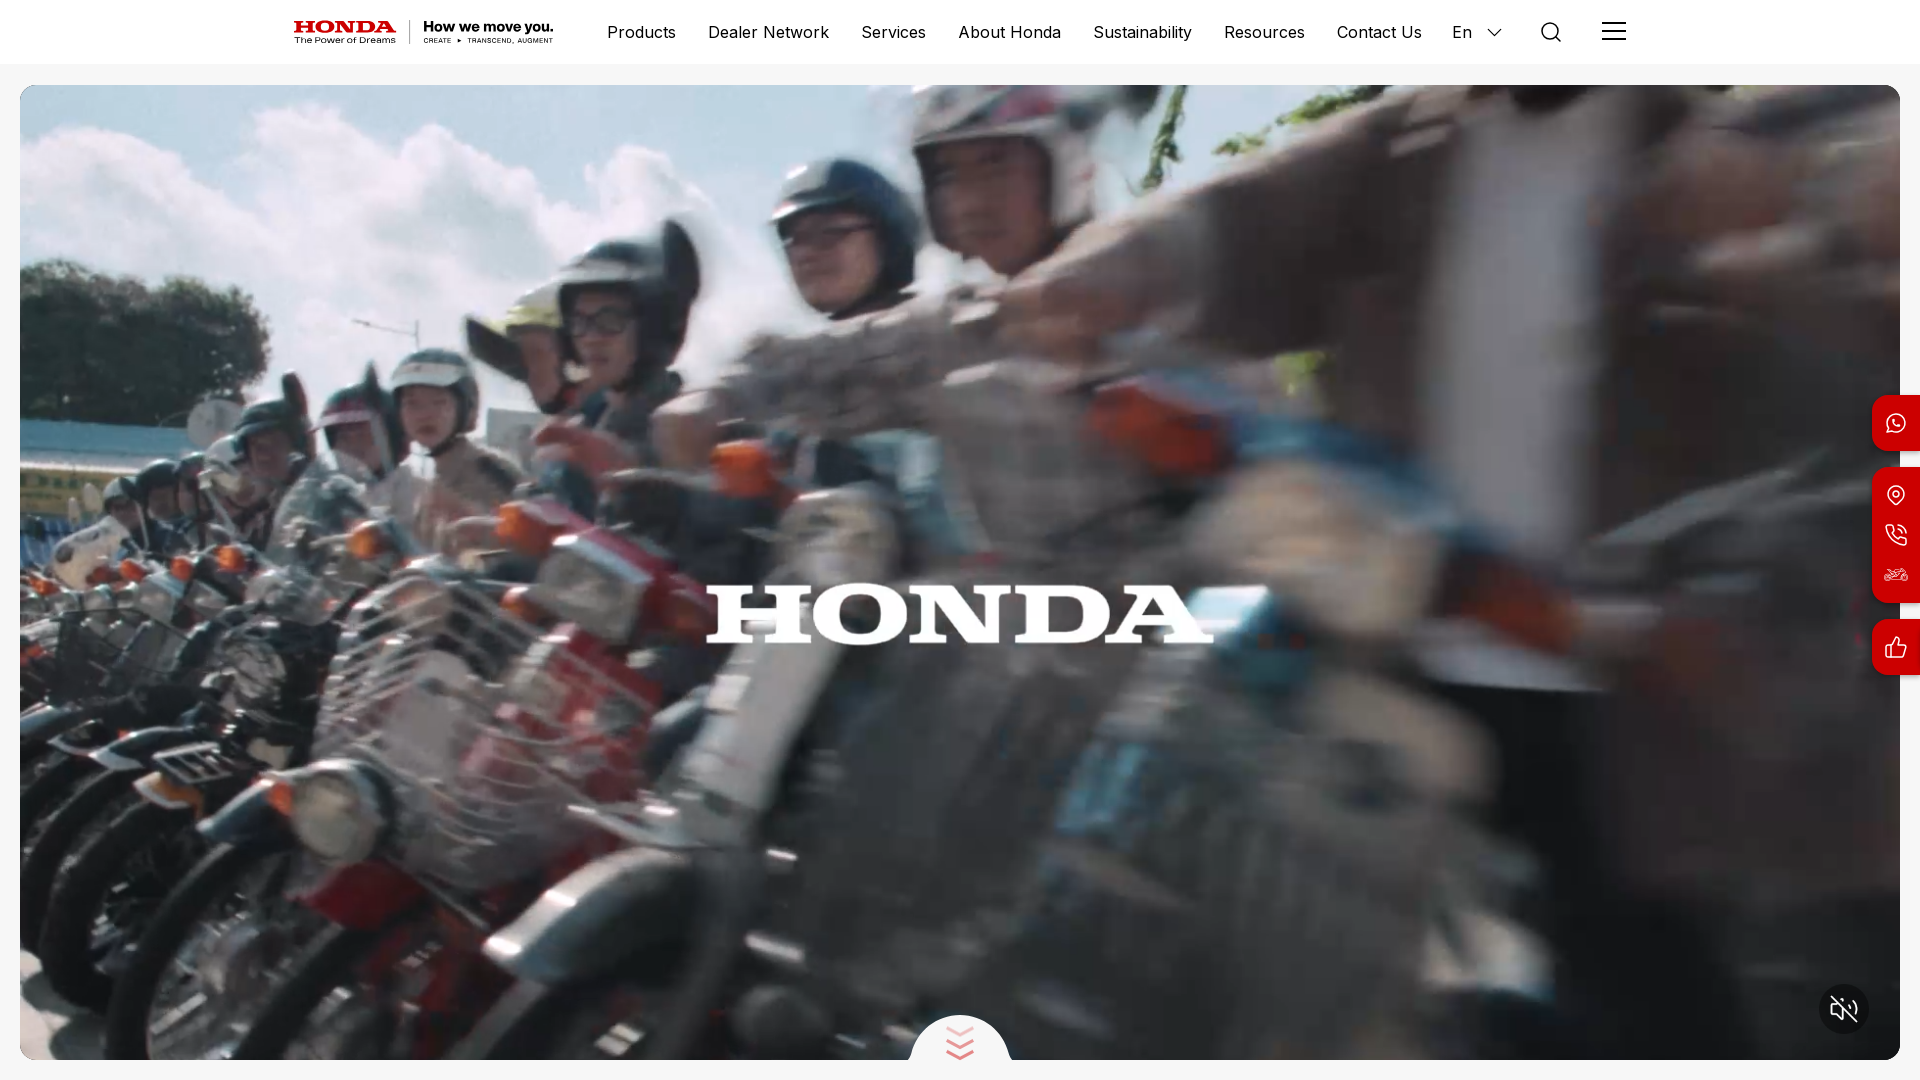

Honda 2 Wheelers India website loaded successfully
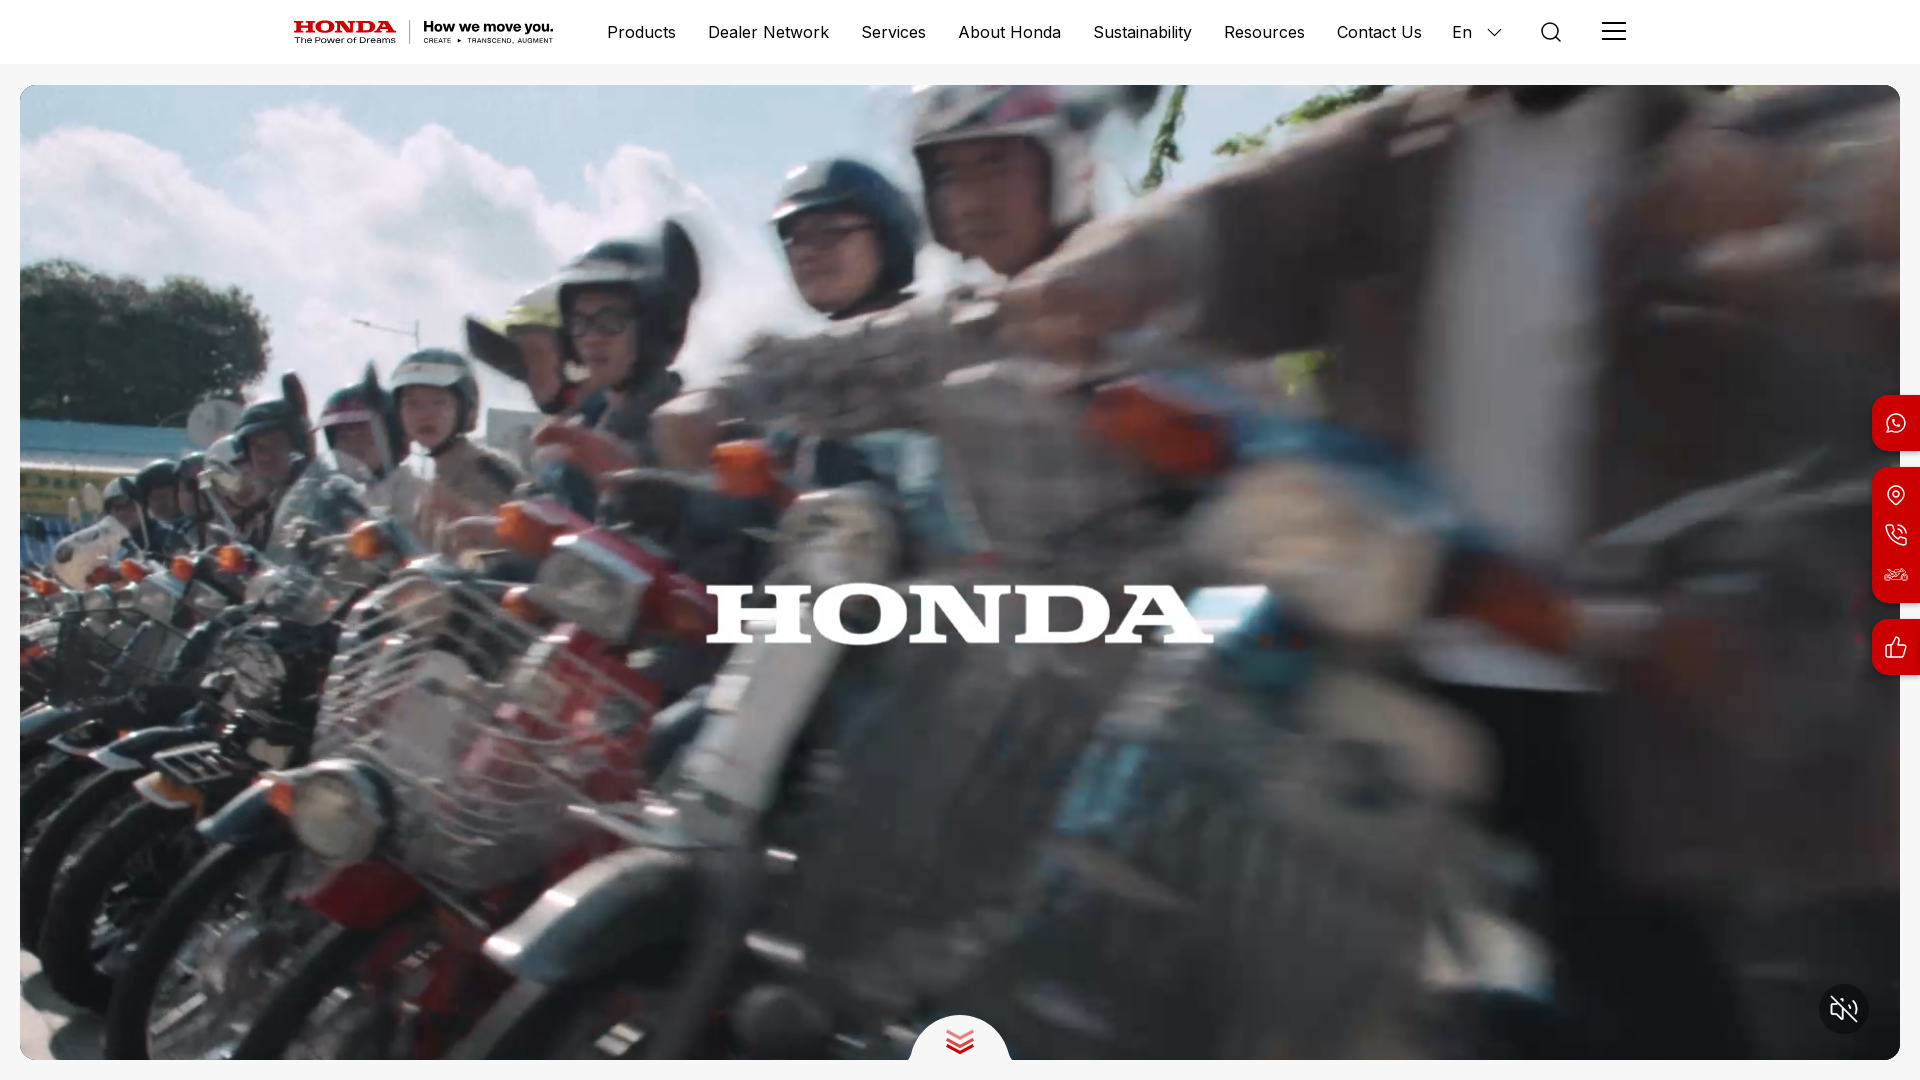

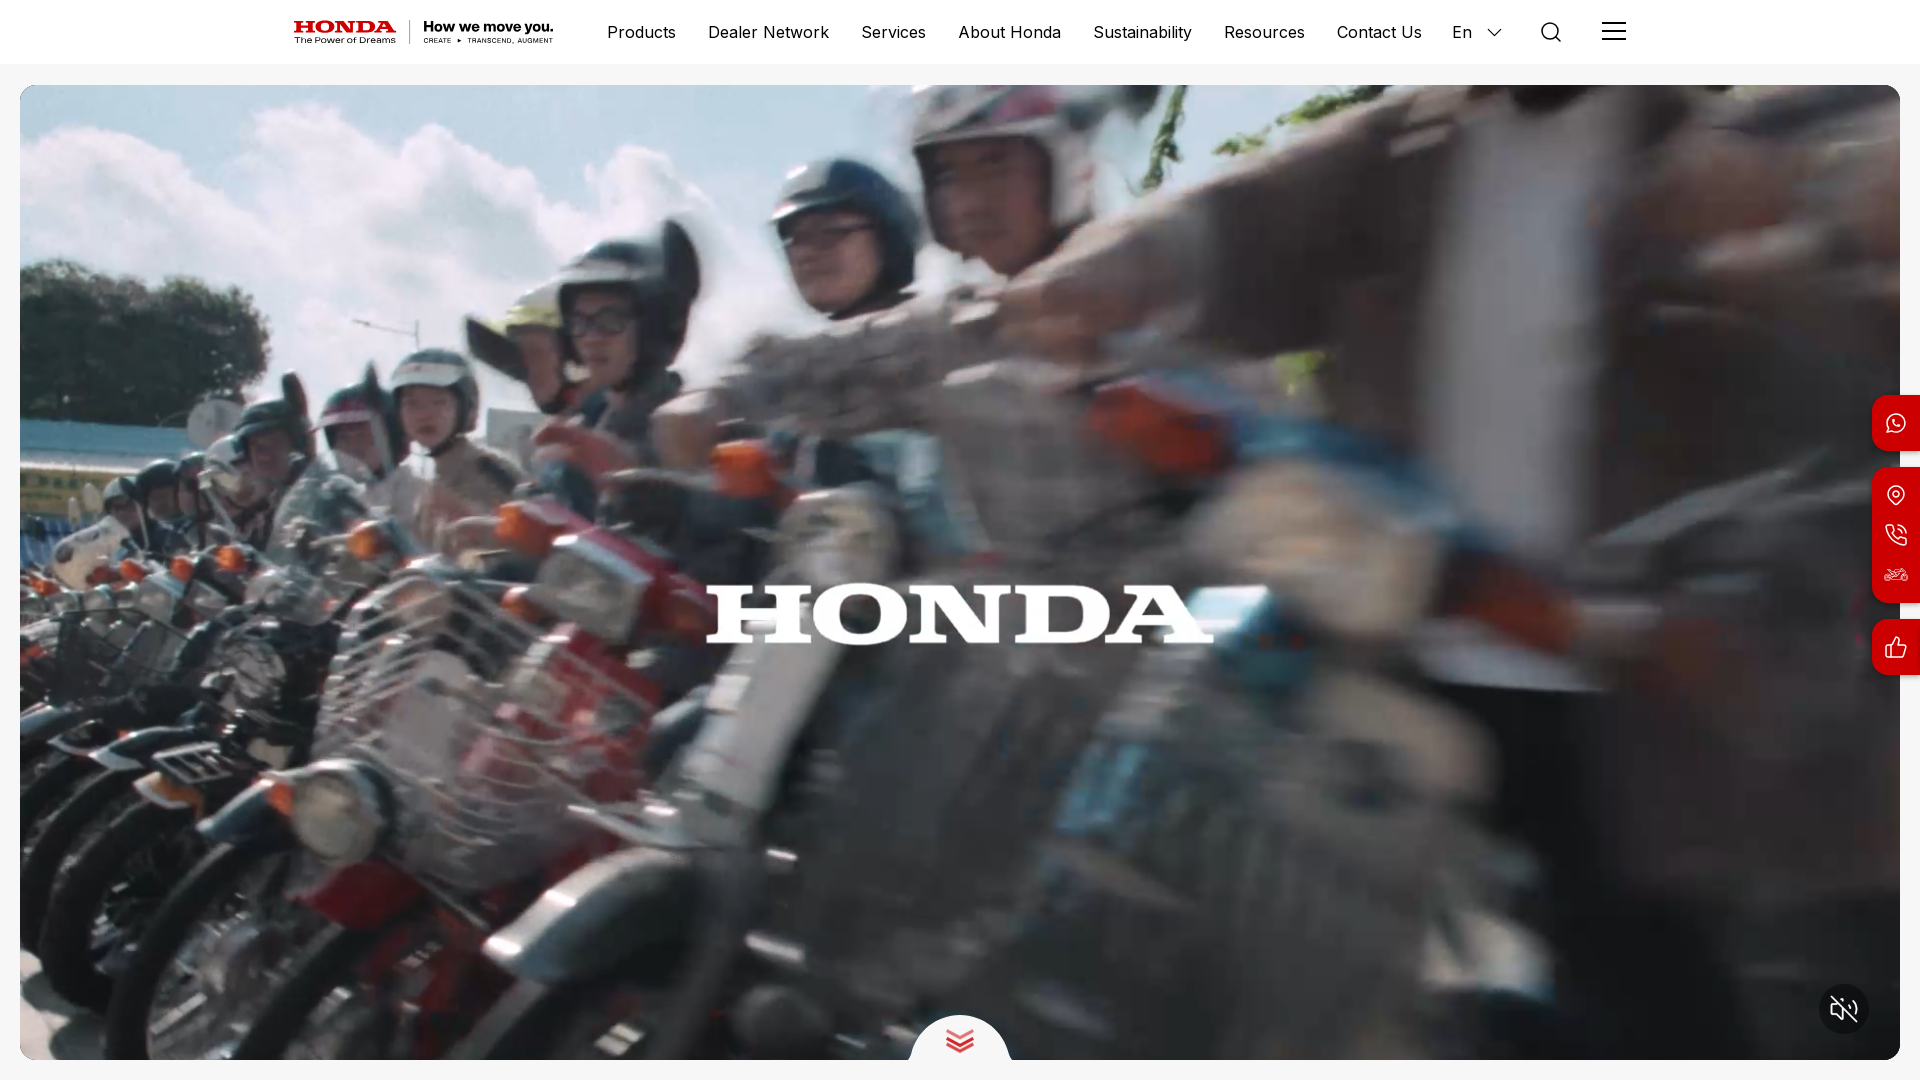